Navigates to a page, finds and clicks a link with a mathematically calculated text value, then fills and submits a form with personal information

Starting URL: http://suninjuly.github.io/find_link_text

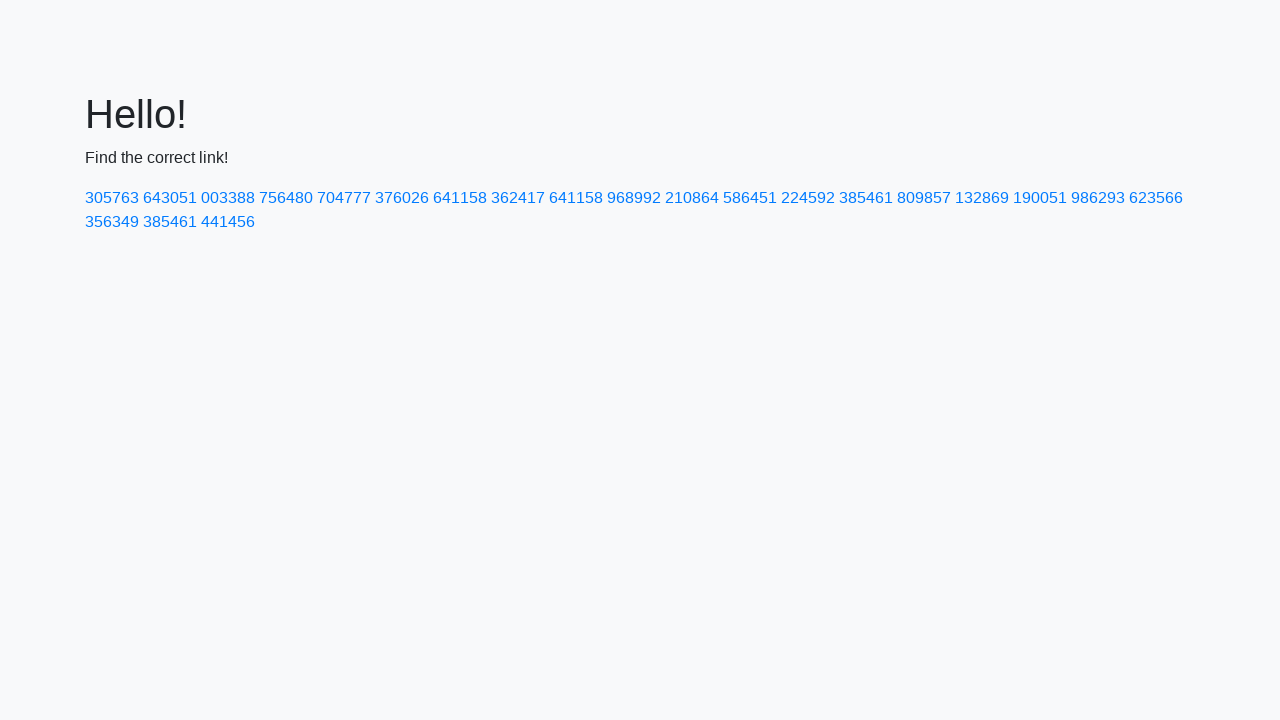

Clicked link with mathematically calculated text value: 224592 at (808, 198) on a:has-text('224592')
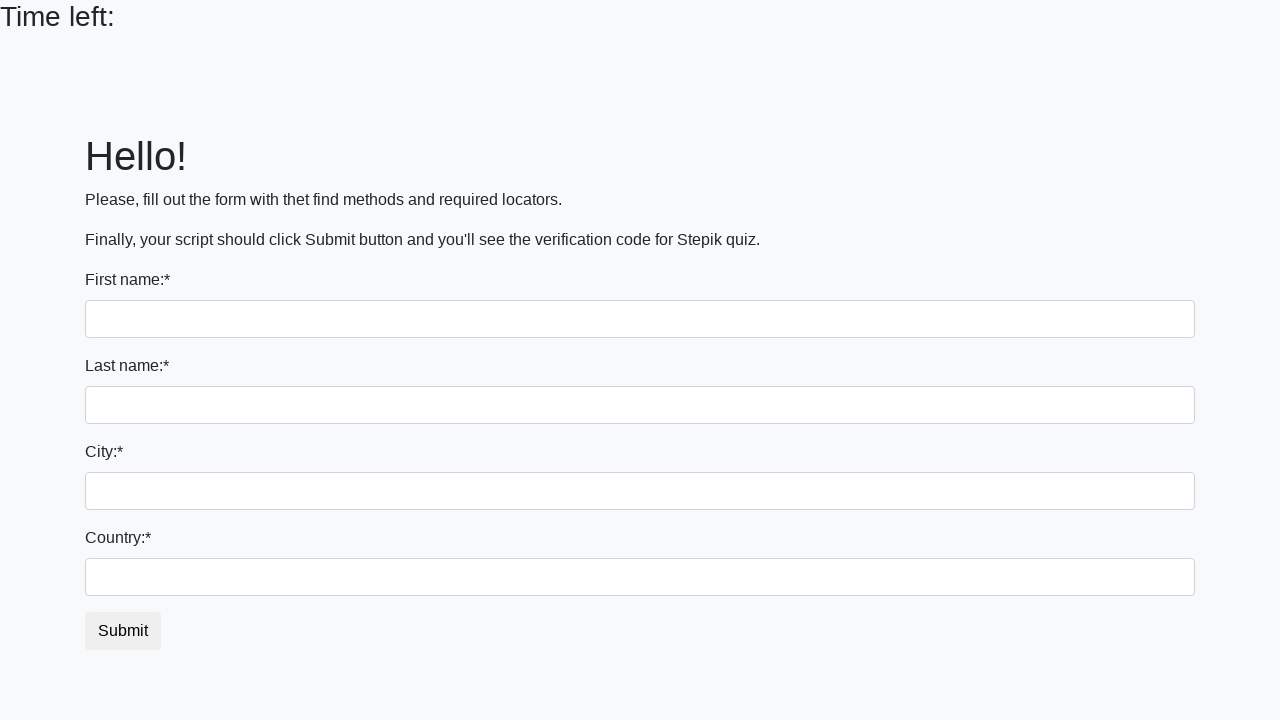

Filled first name field with 'Ivan' on input:first-of-type
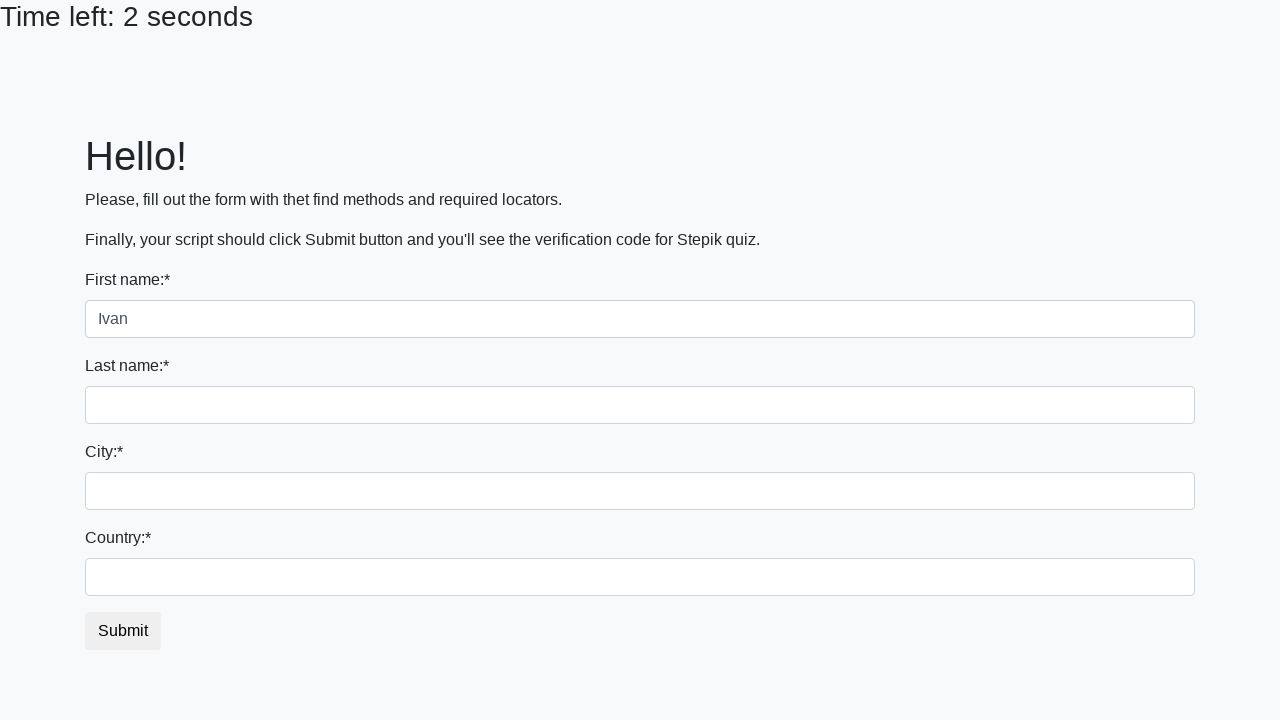

Filled last name field with 'Petrov' on input[name='last_name']
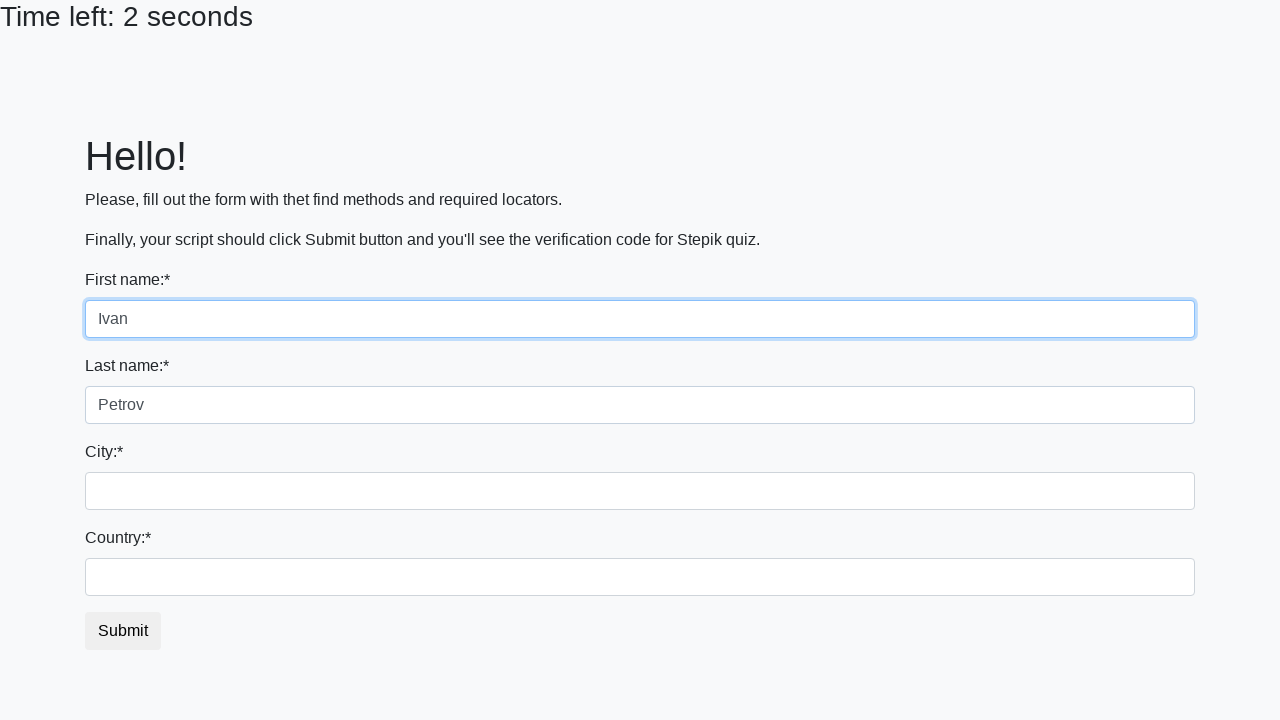

Filled city field with 'Smolensk' on .city
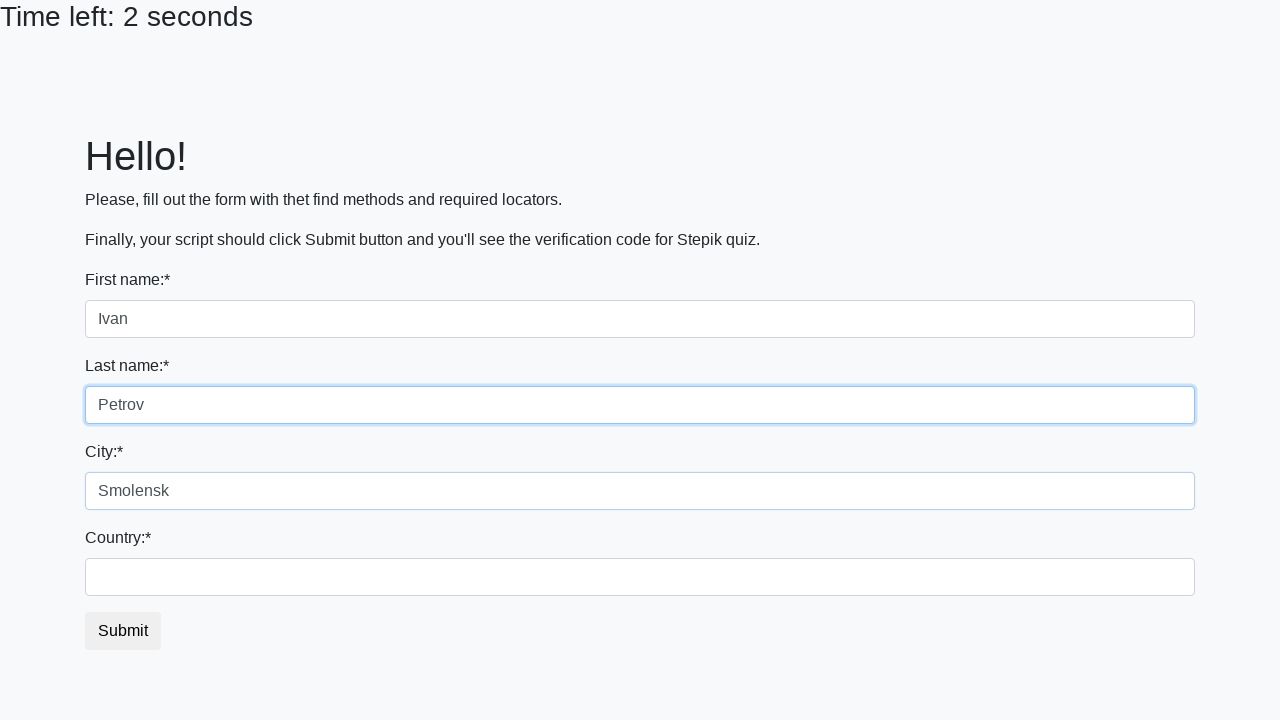

Filled country field with 'Russia' on #country
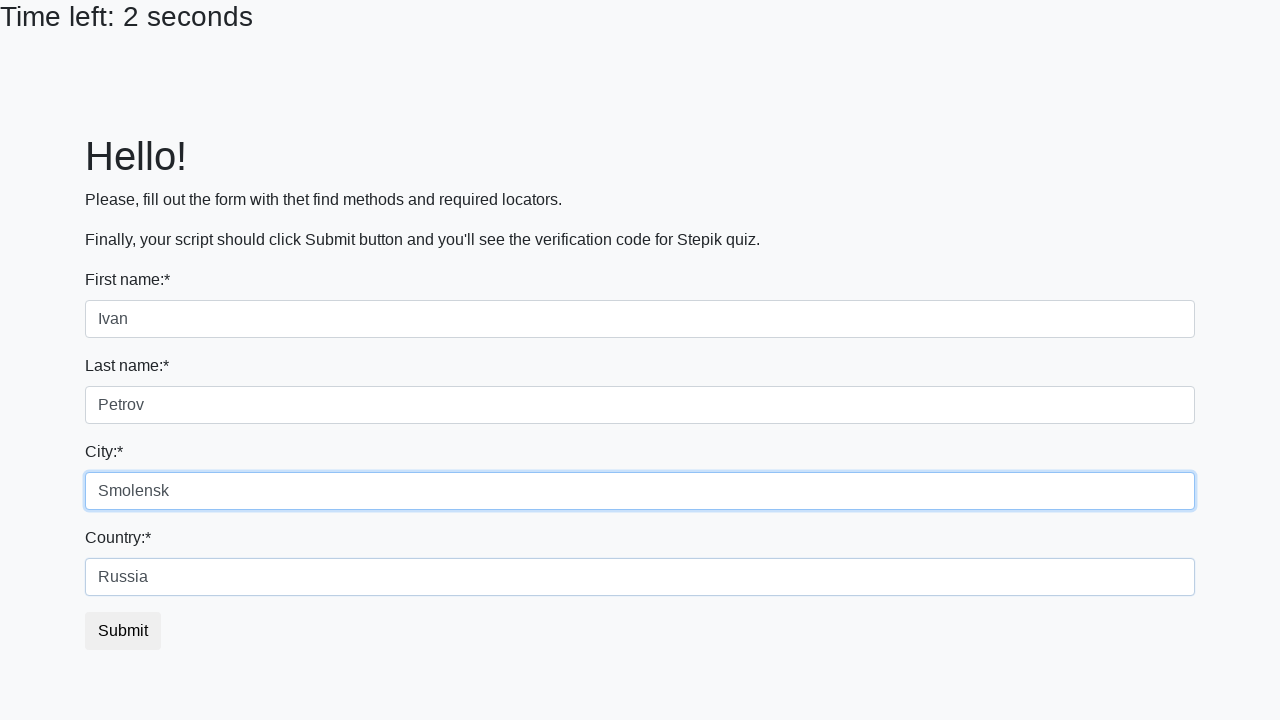

Clicked submit button to submit form with personal information at (123, 631) on button.btn
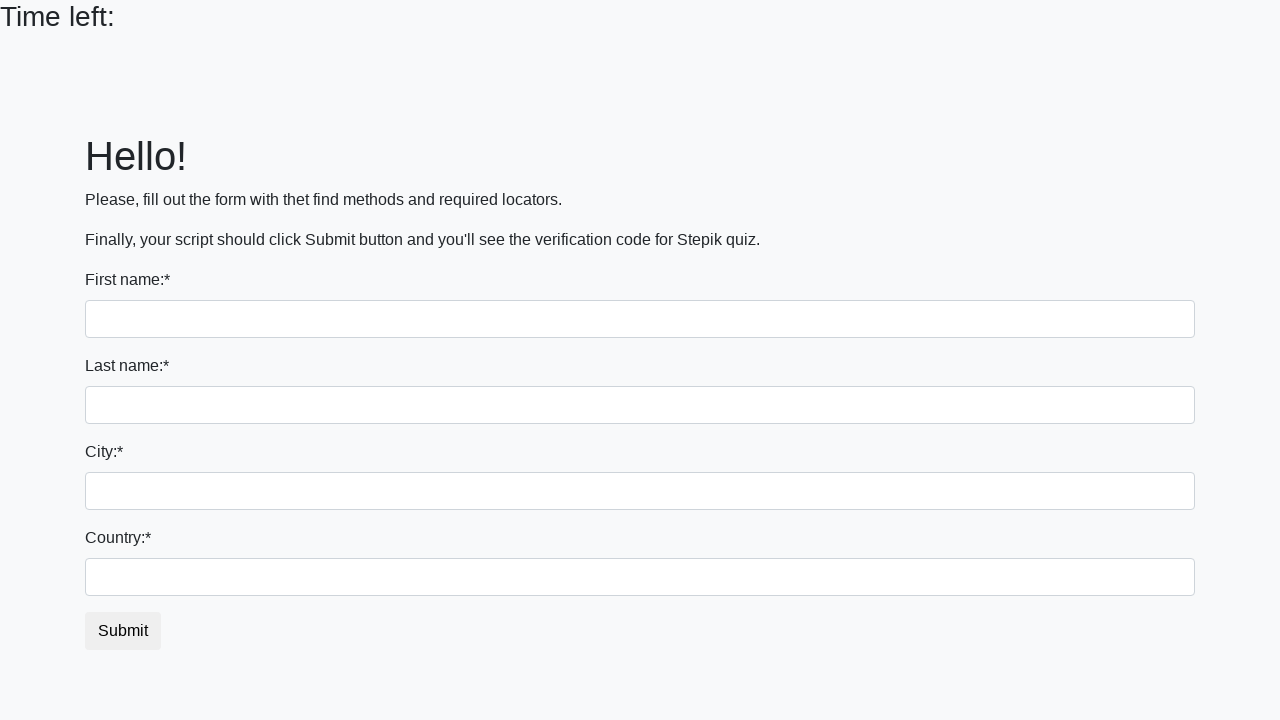

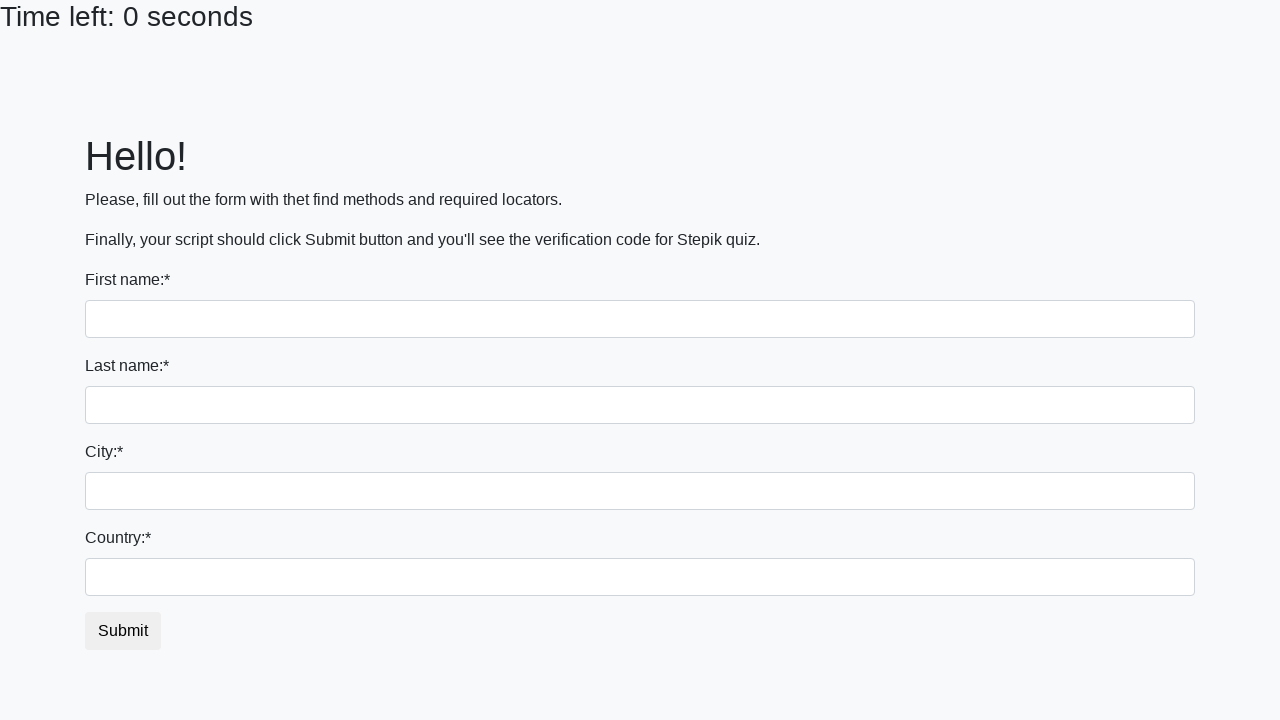